Tests confirm alert by first dismissing it, then accepting it, and verifying the result text

Starting URL: https://demoqa.com/alerts

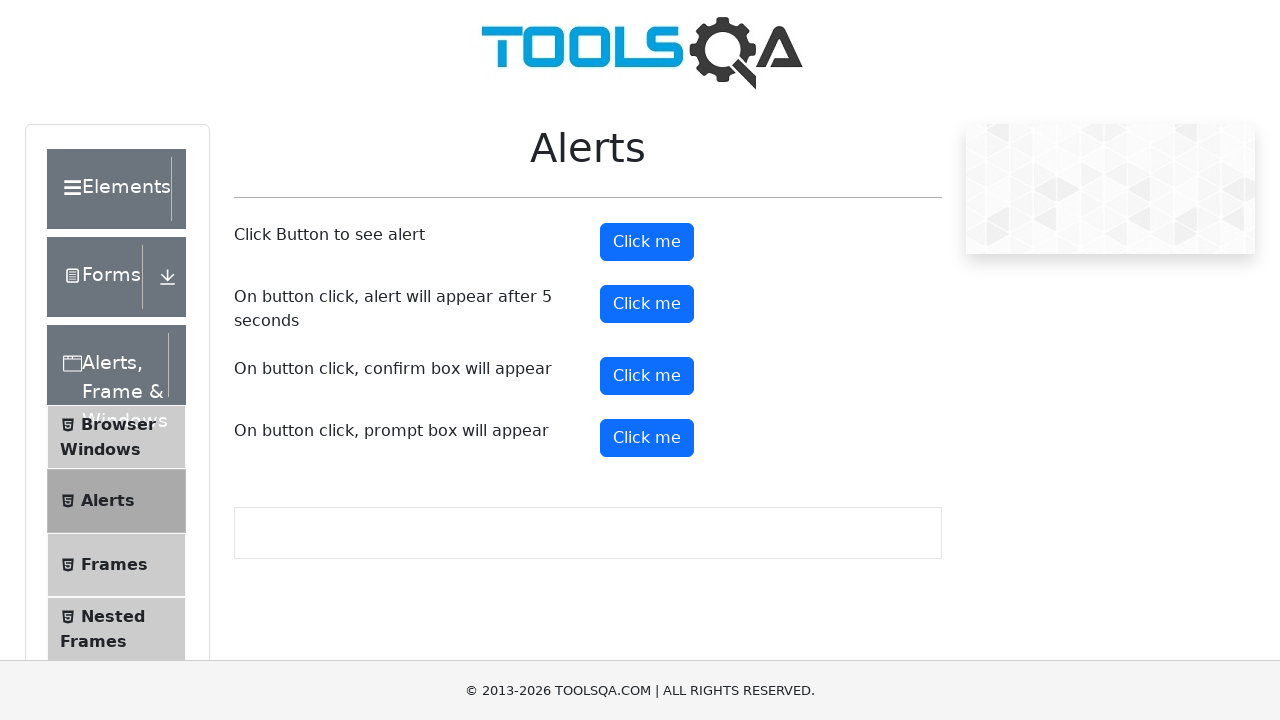

Scrolled confirm button into view
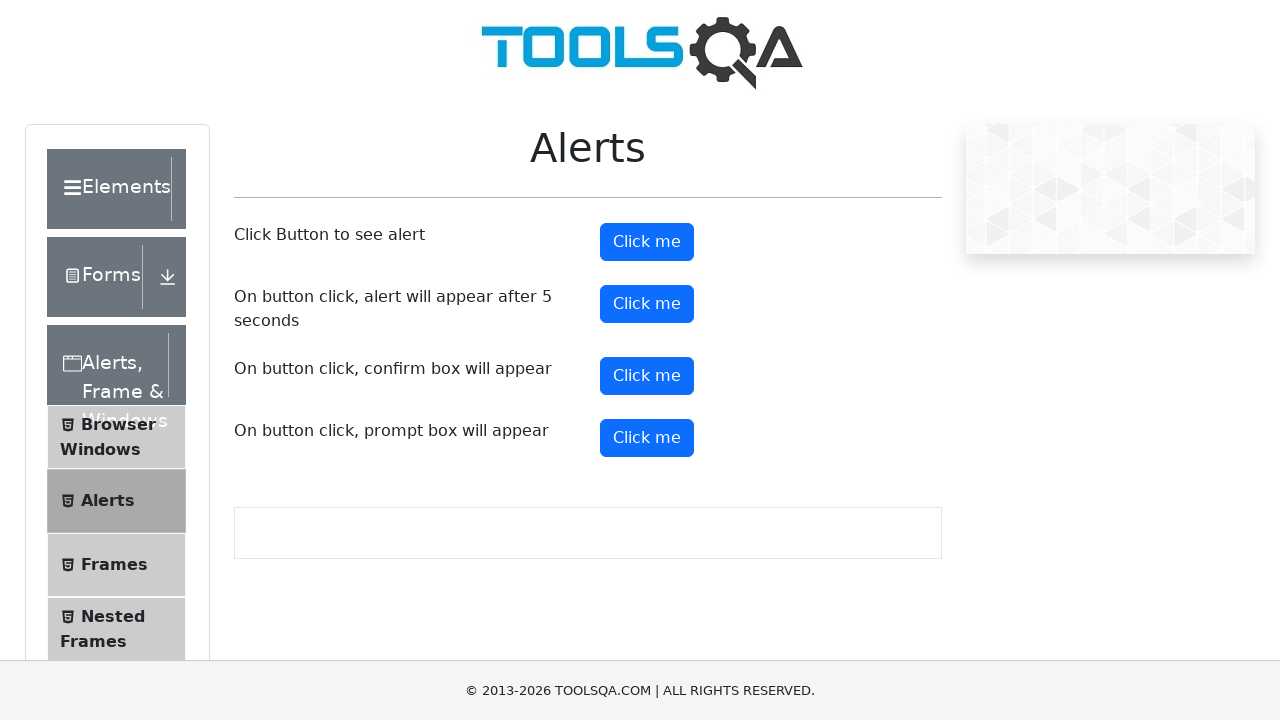

Clicked confirm button and dismissed the alert at (647, 376) on xpath=//button[@id='confirmButton']
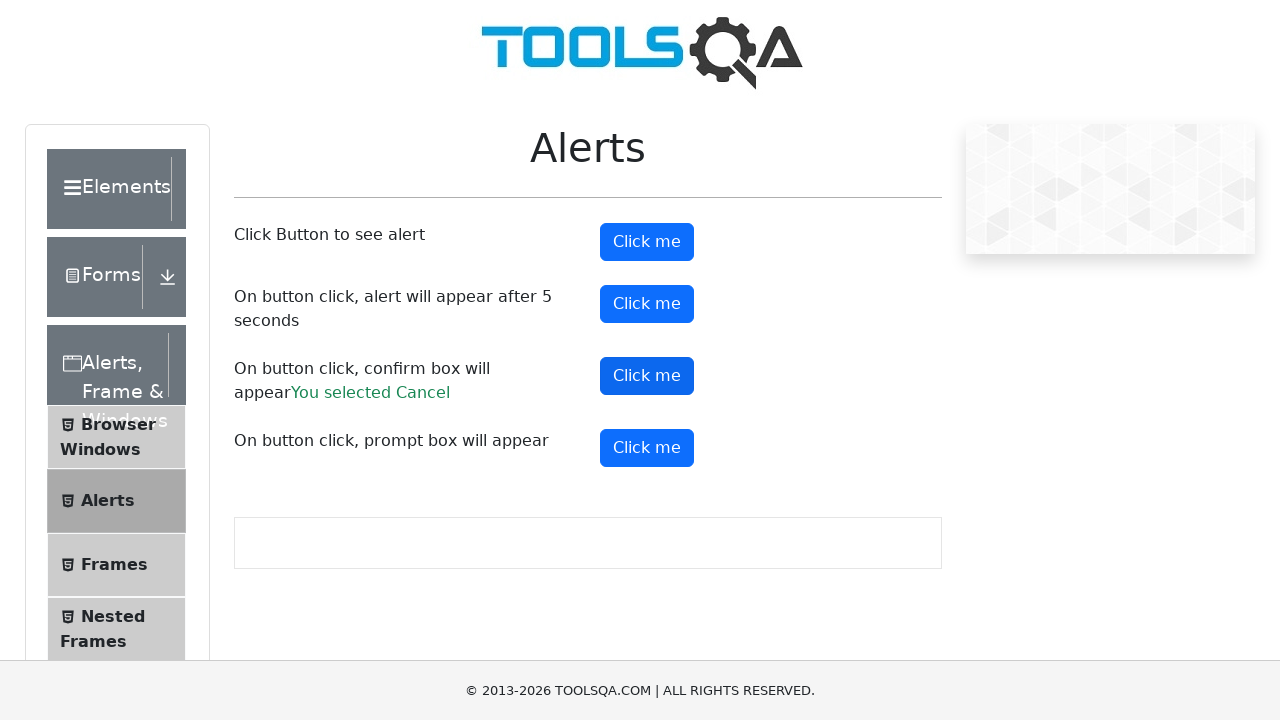

Clicked confirm button and accepted the alert at (647, 376) on xpath=//button[@id='confirmButton']
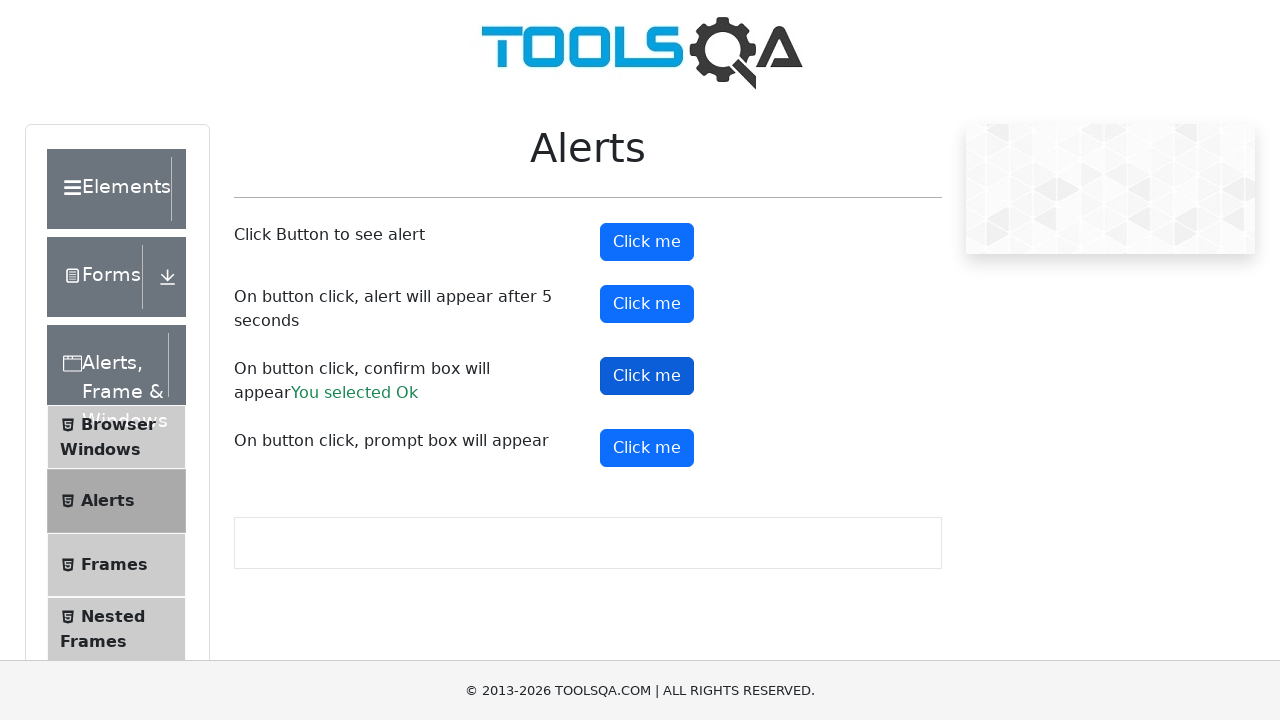

Located result text element
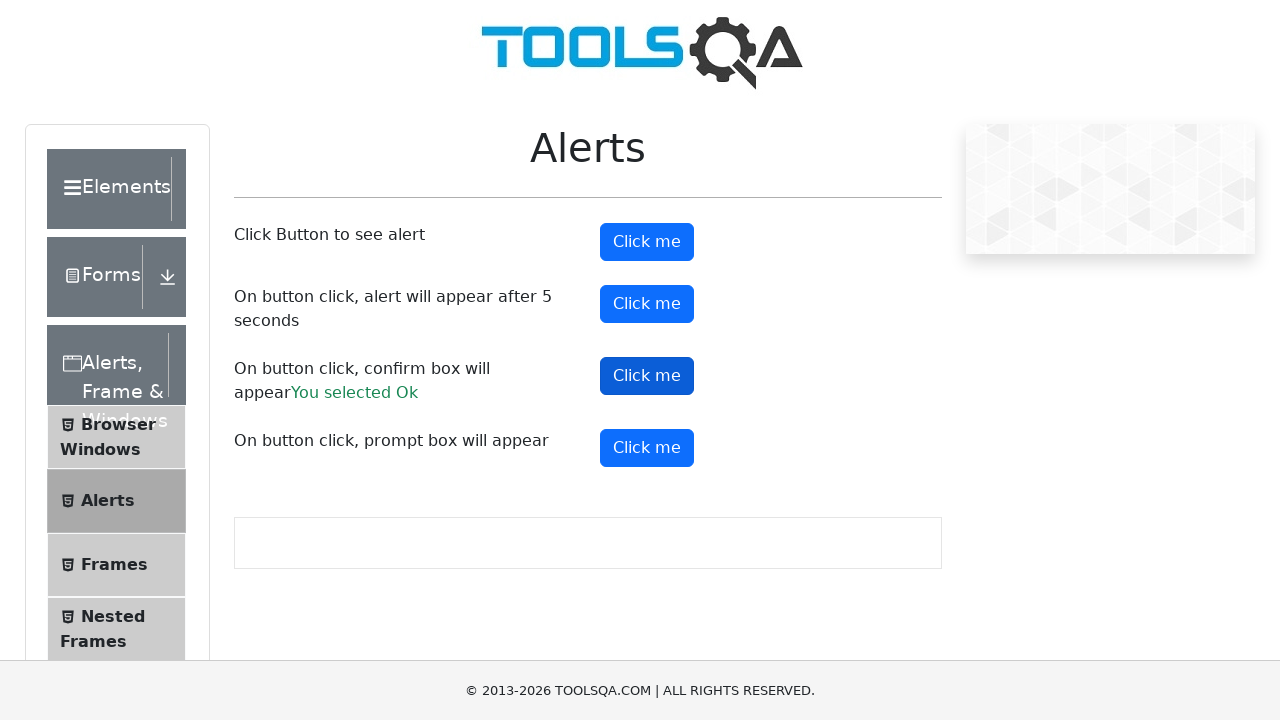

Verified result text shows 'You selected Ok'
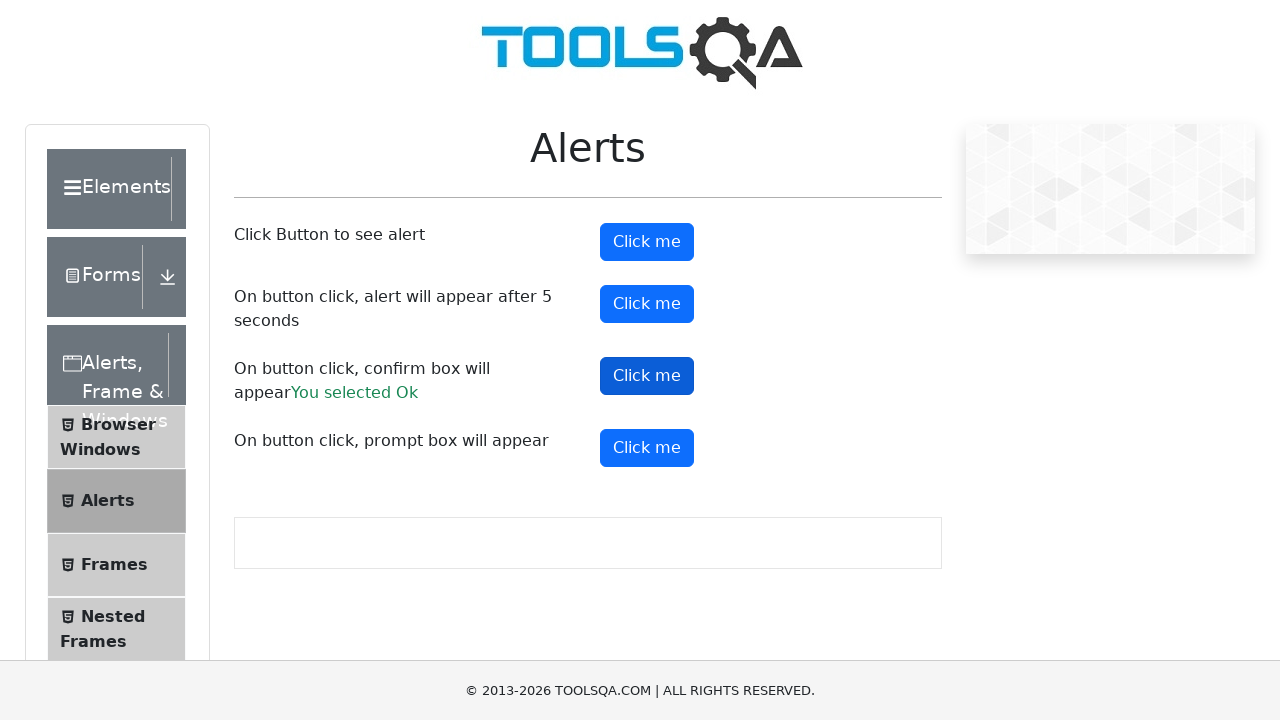

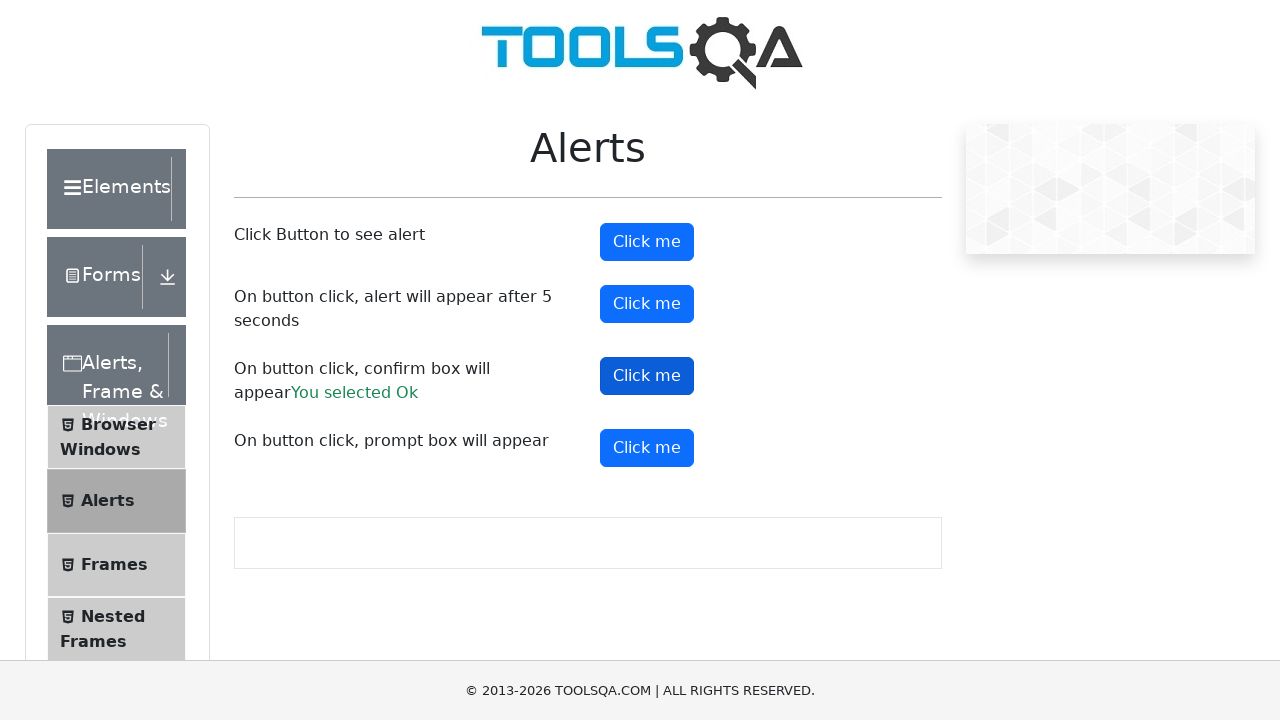